Tests registration form by filling in first name and last name fields with different test data

Starting URL: https://demo.automationtesting.in/Register.html

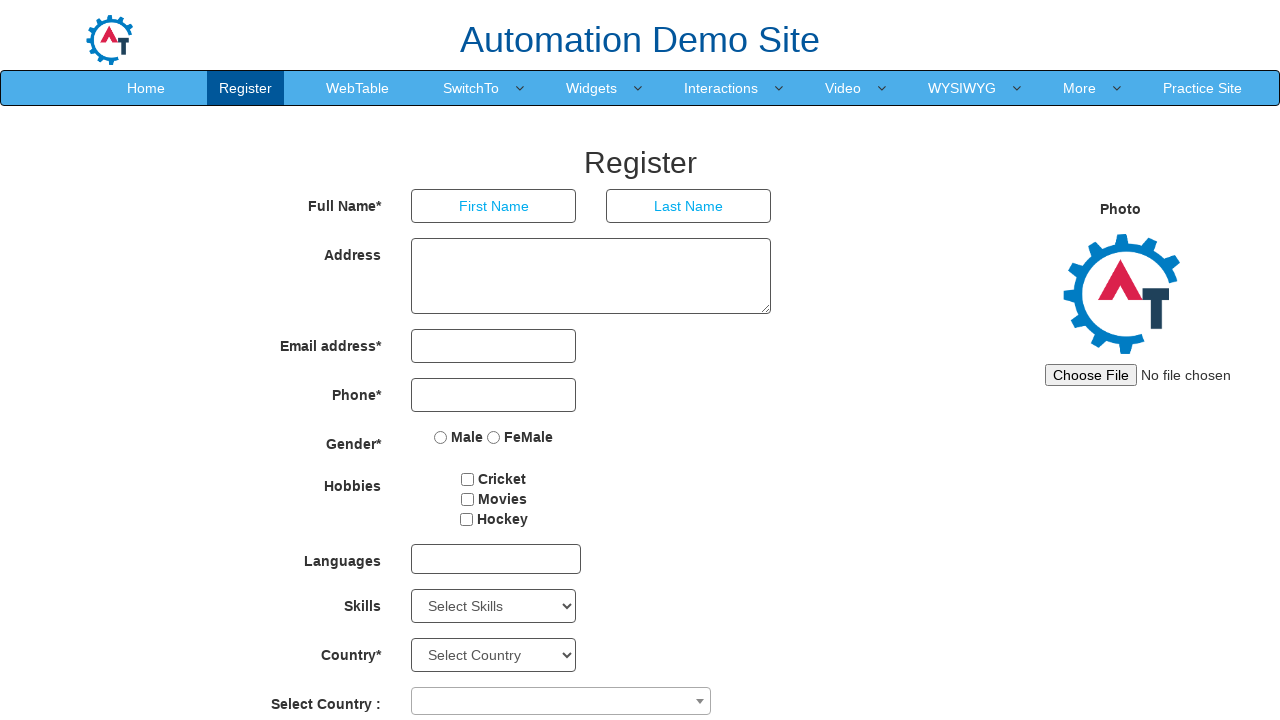

Filled first name field with 'edge3' on input[placeholder='First Name']
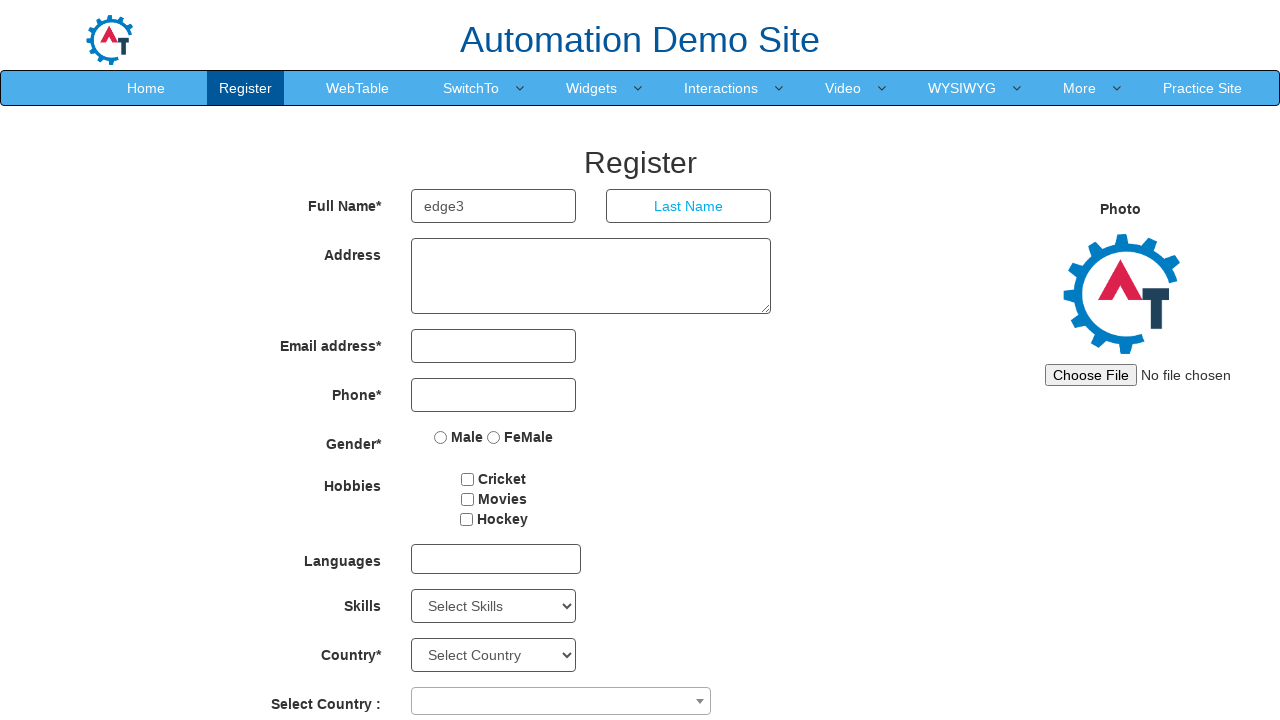

Filled last name field with 'edge4' on input[placeholder='Last Name']
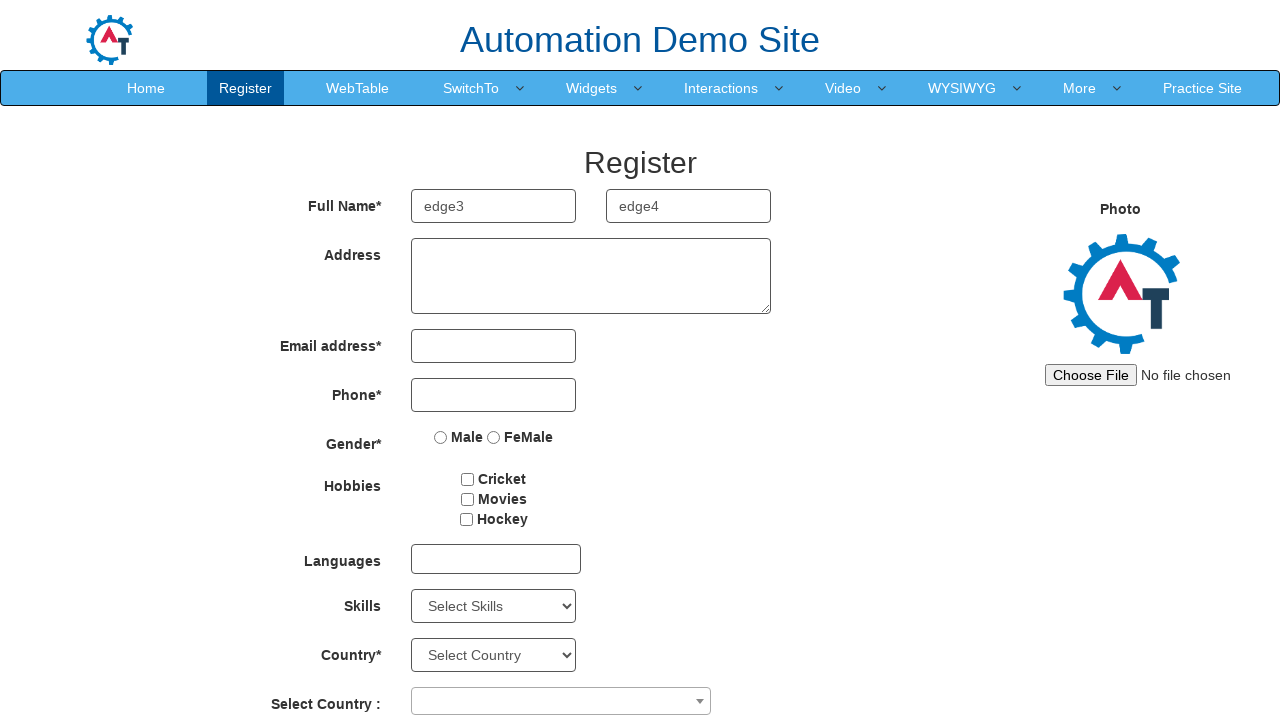

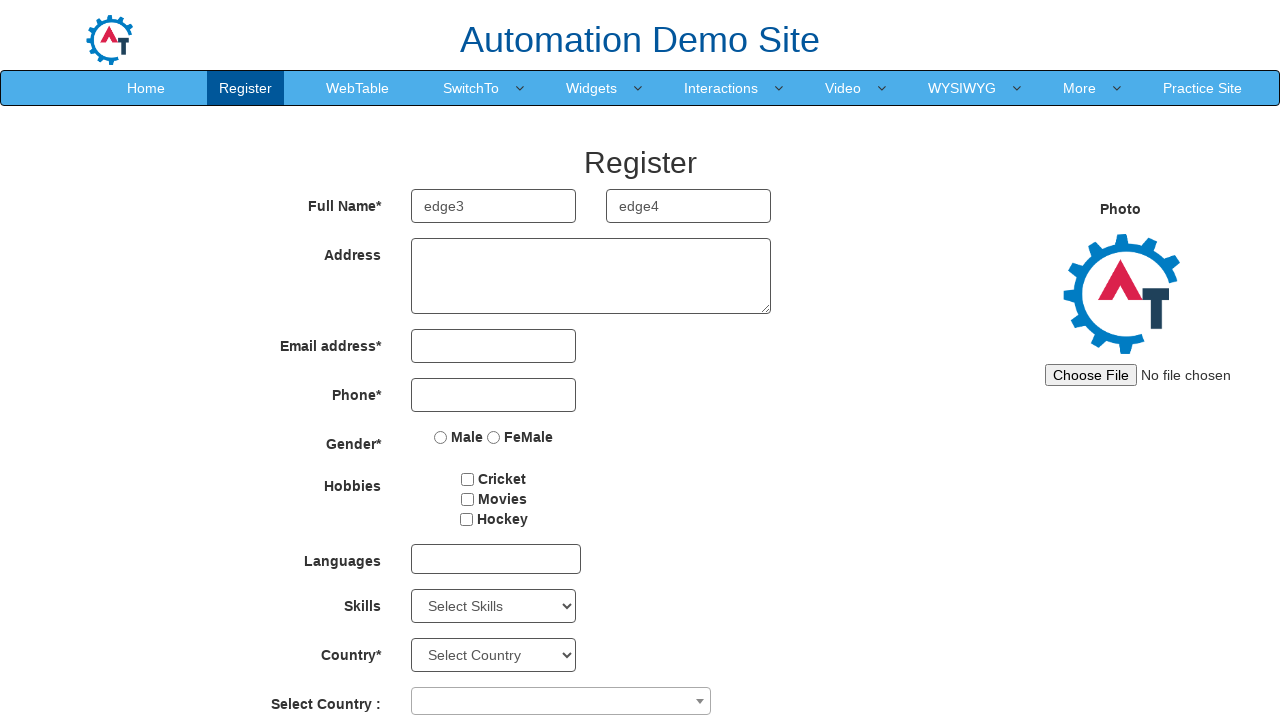